Tests navigation on Lichess chess website by clicking on the Puzzles section and waiting for the puzzle page to load

Starting URL: https://lichess.org

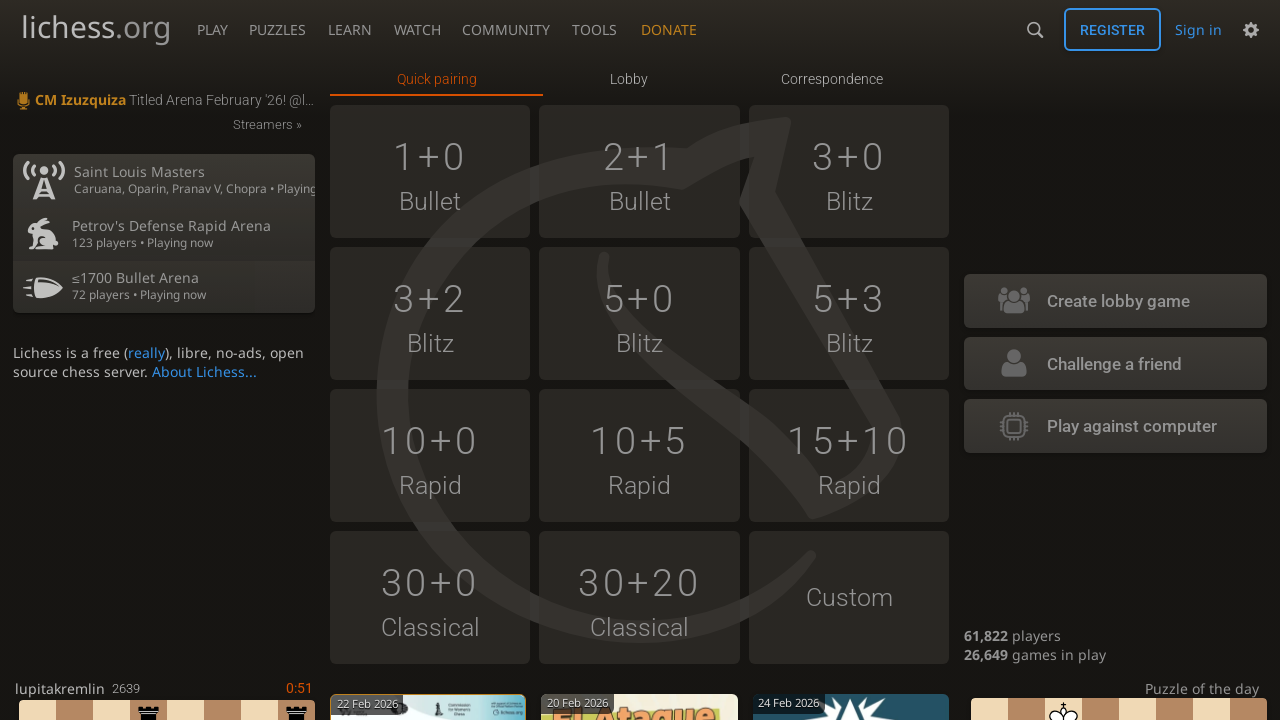

Clicked on the Puzzles tab in the navigation at (277, 26) on a[href='/training']
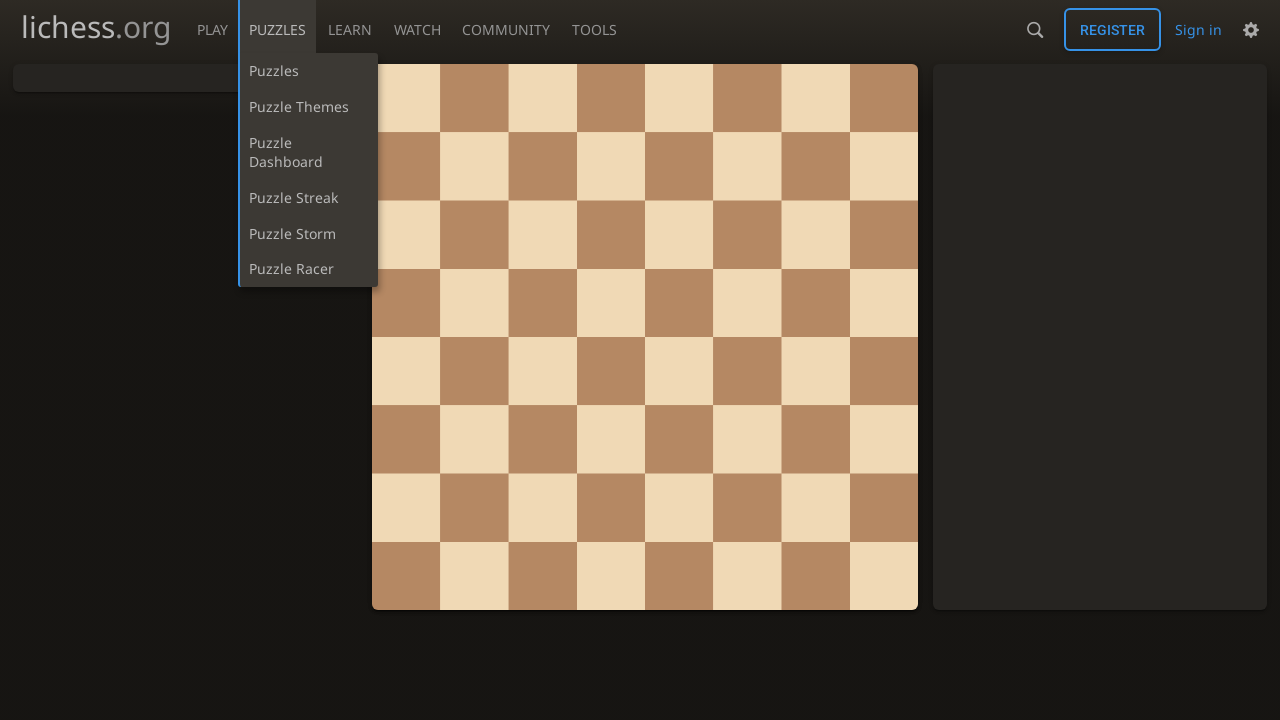

Puzzle page main content loaded
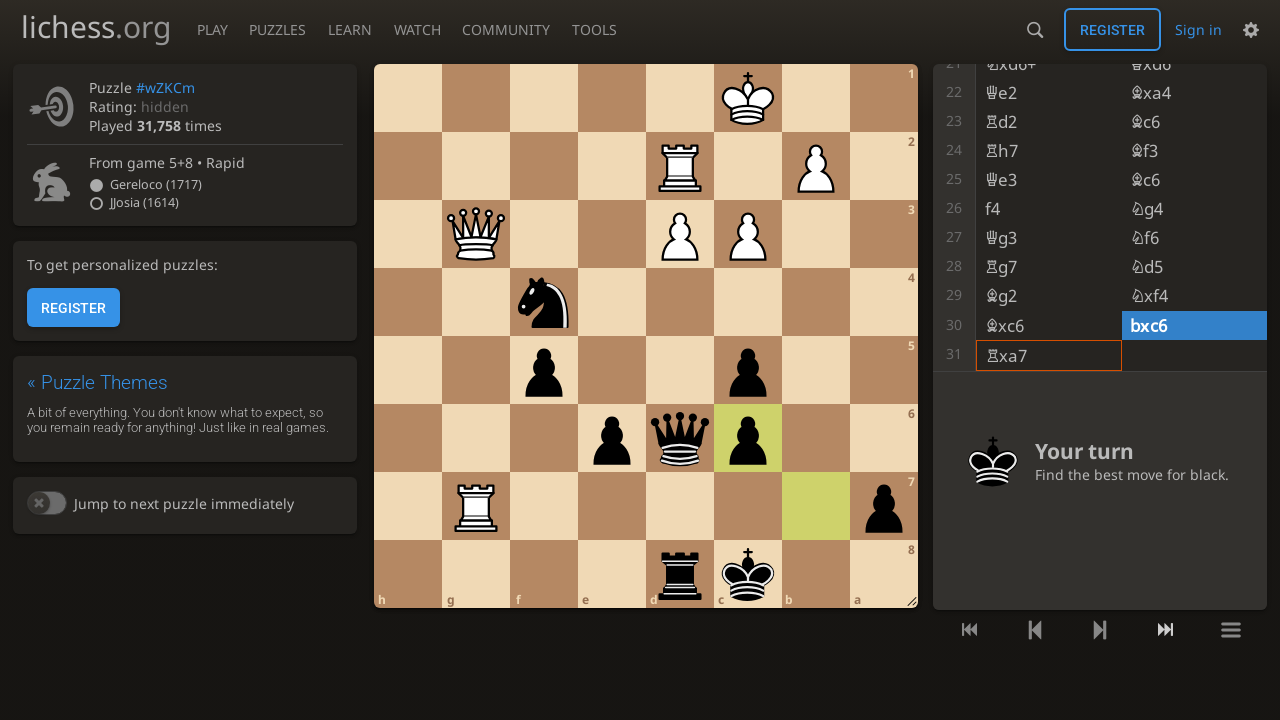

Puzzle board became visible
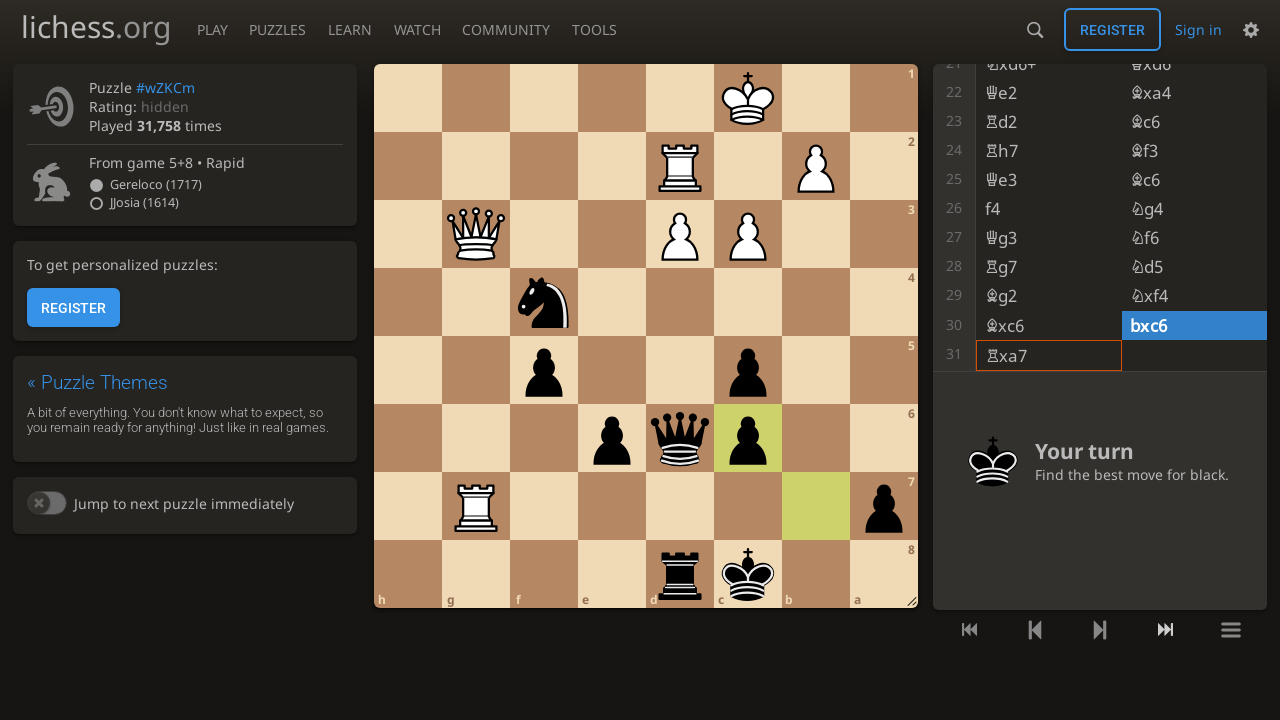

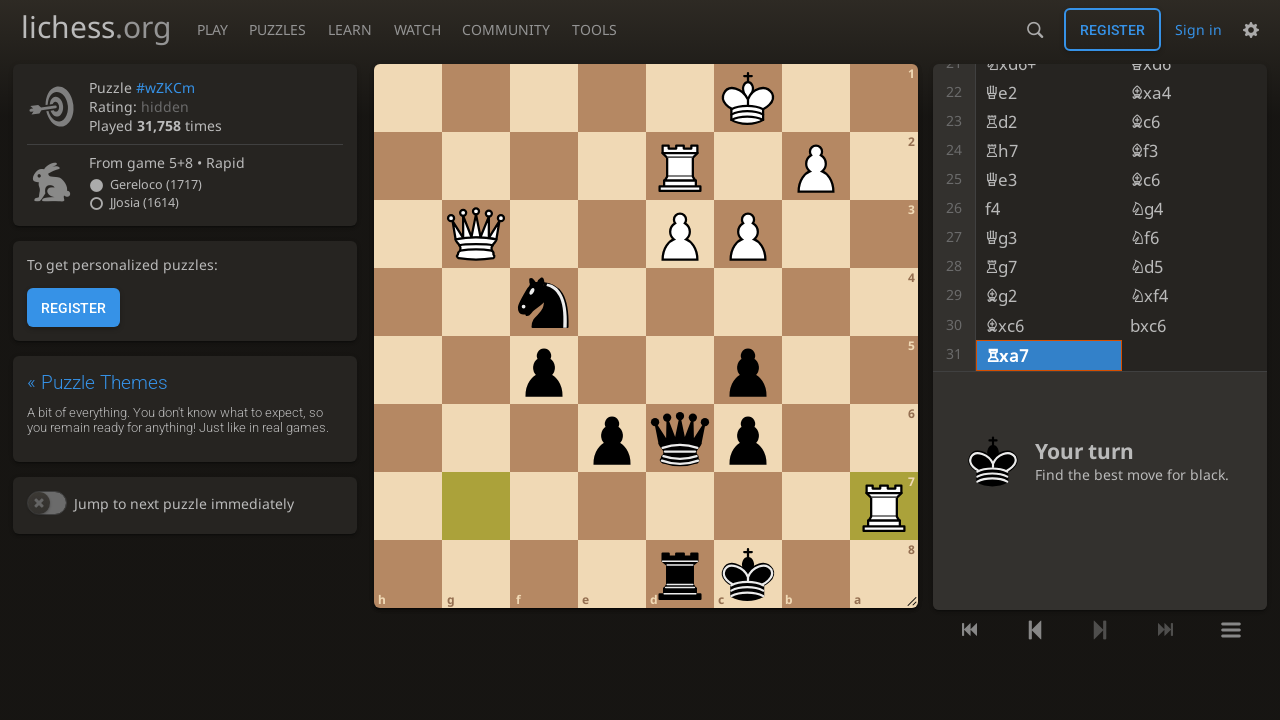